Tests the table filtering functionality by entering a search term and verifying that the filtered results contain the search text

Starting URL: https://rahulshettyacademy.com/seleniumPractise/#/offers

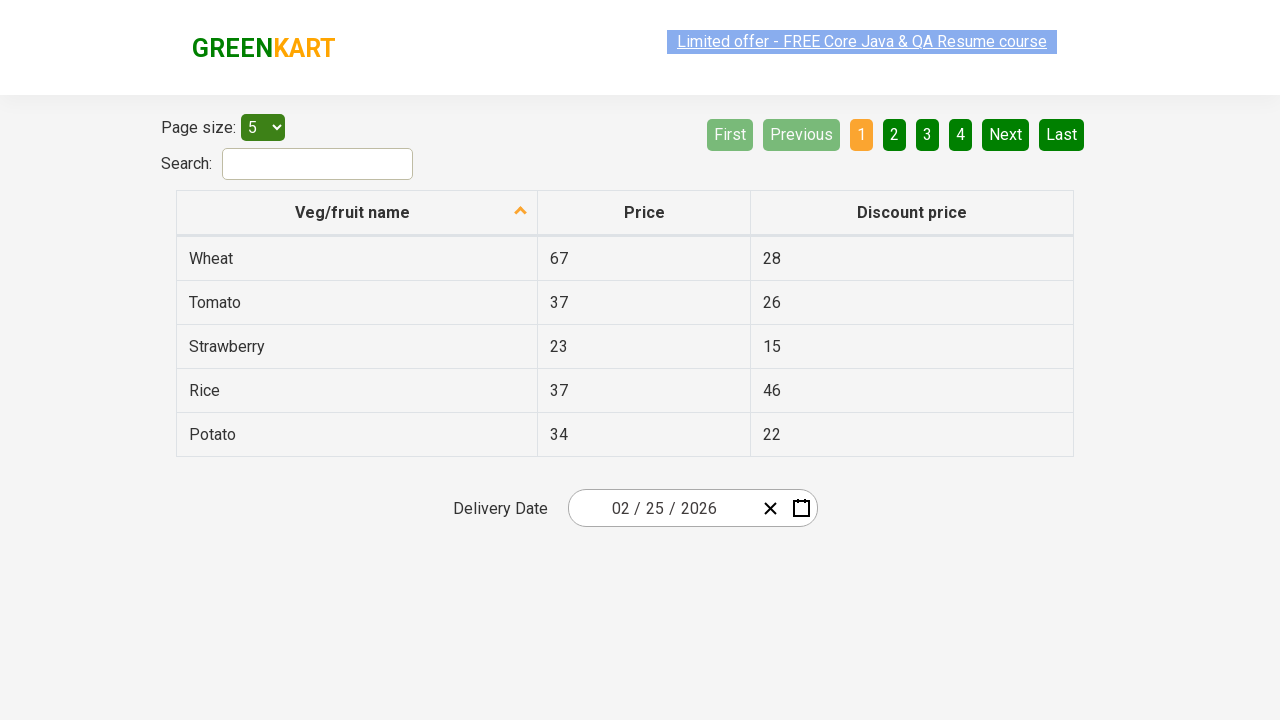

Entered search term 'Ch' in filter field on #search-field
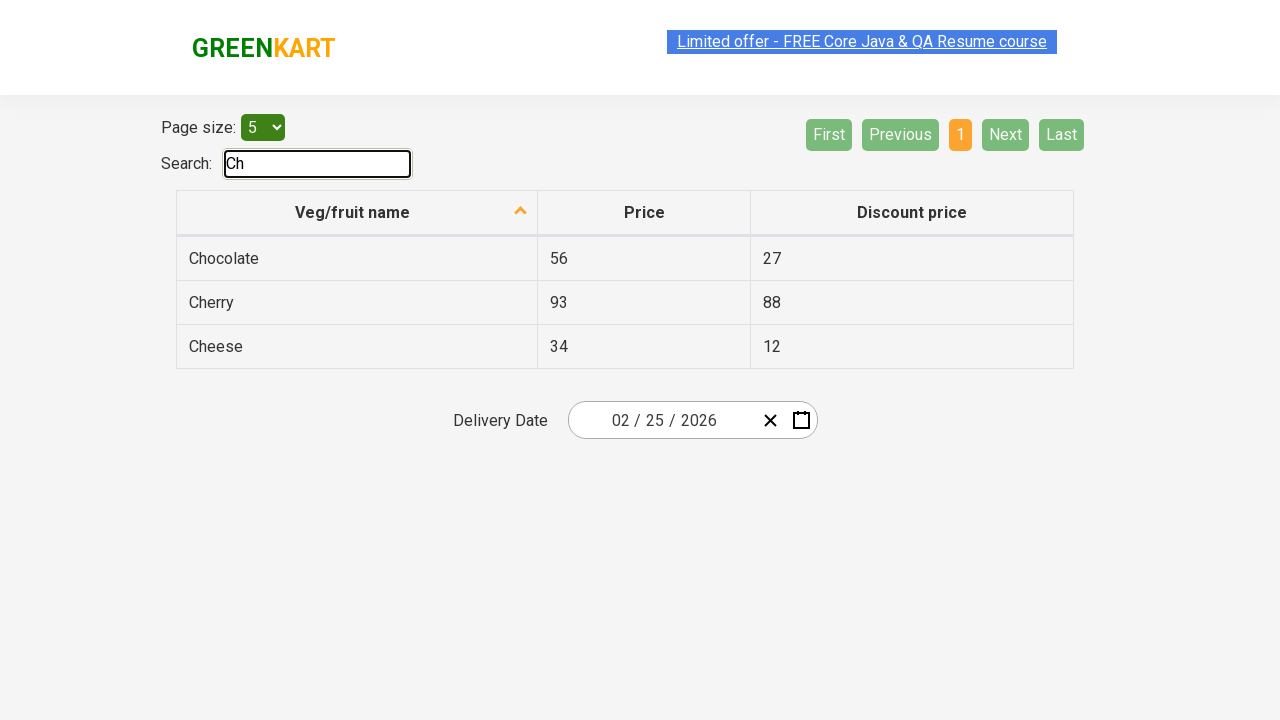

Waited 500ms for filter to apply
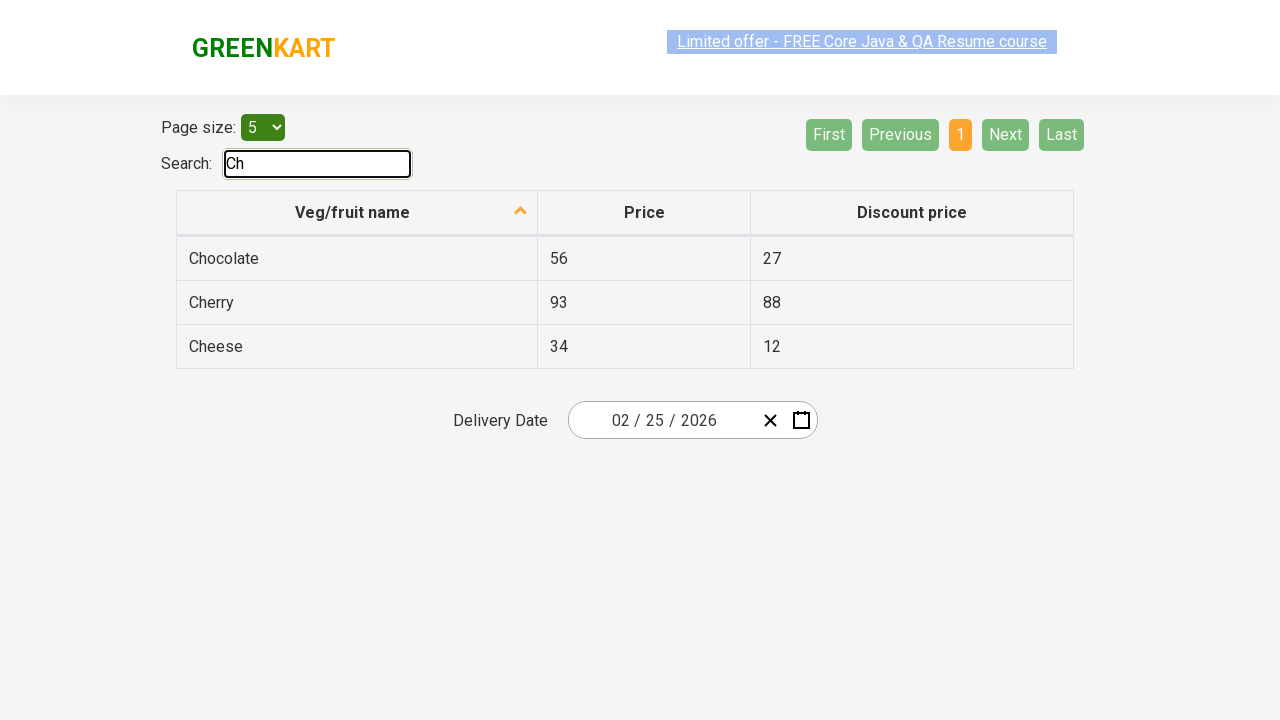

Retrieved all filtered table items
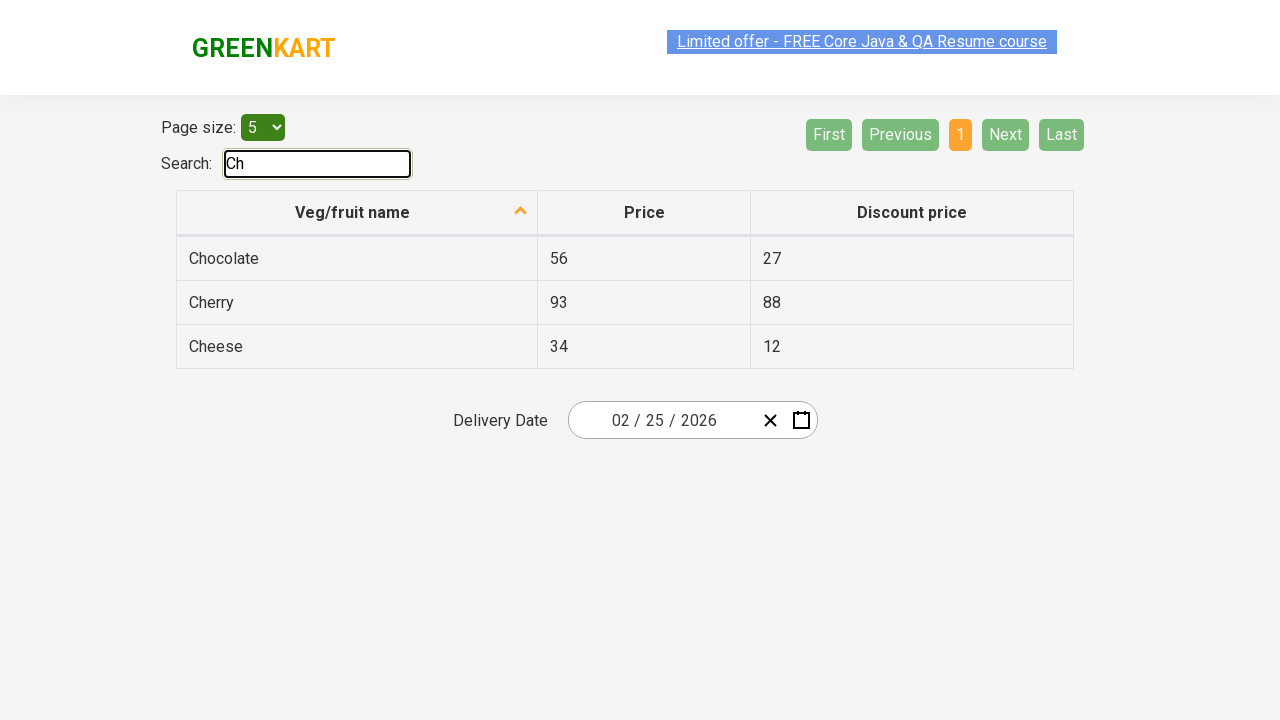

Verified filtered item 'Chocolate' contains search term 'Ch'
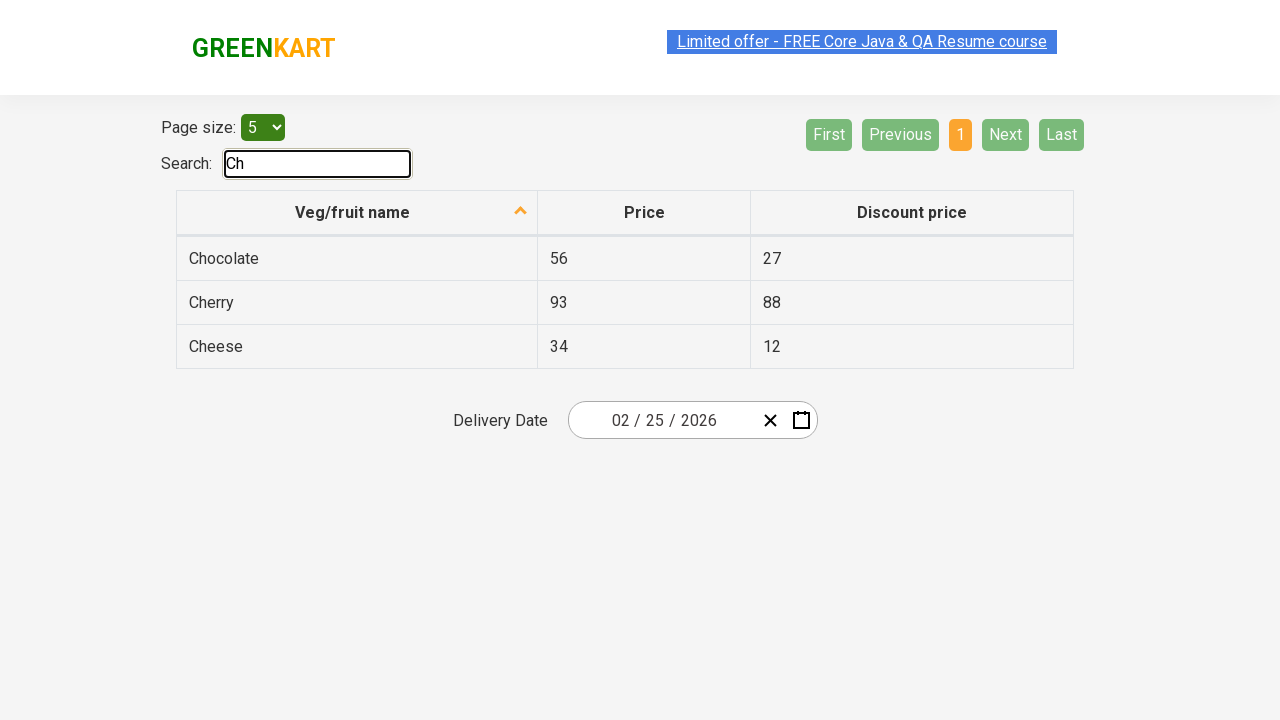

Verified filtered item 'Cherry' contains search term 'Ch'
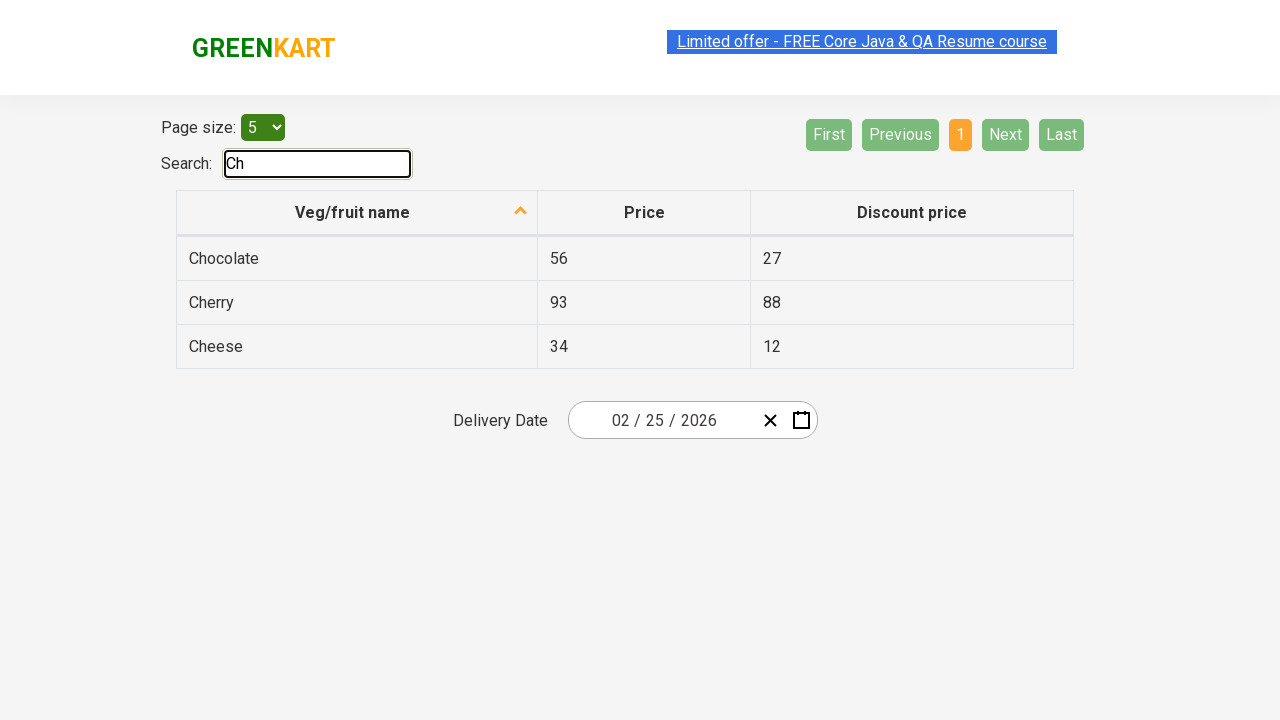

Verified filtered item 'Cheese' contains search term 'Ch'
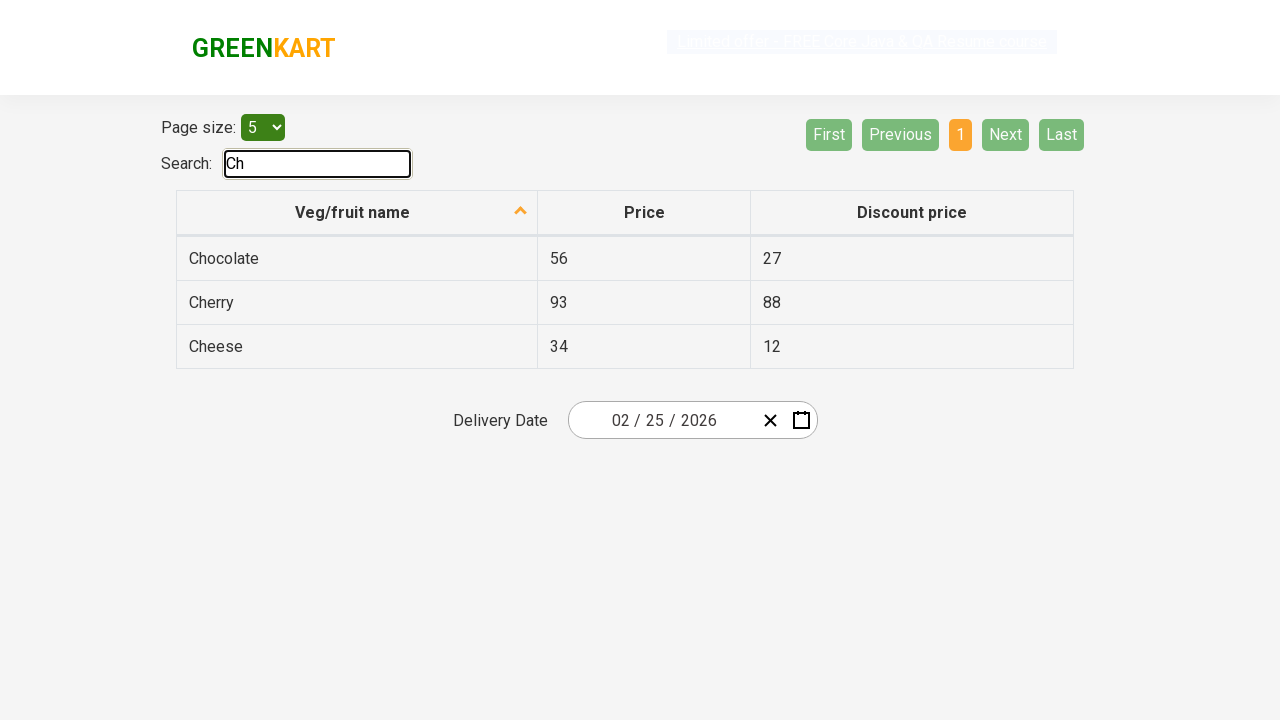

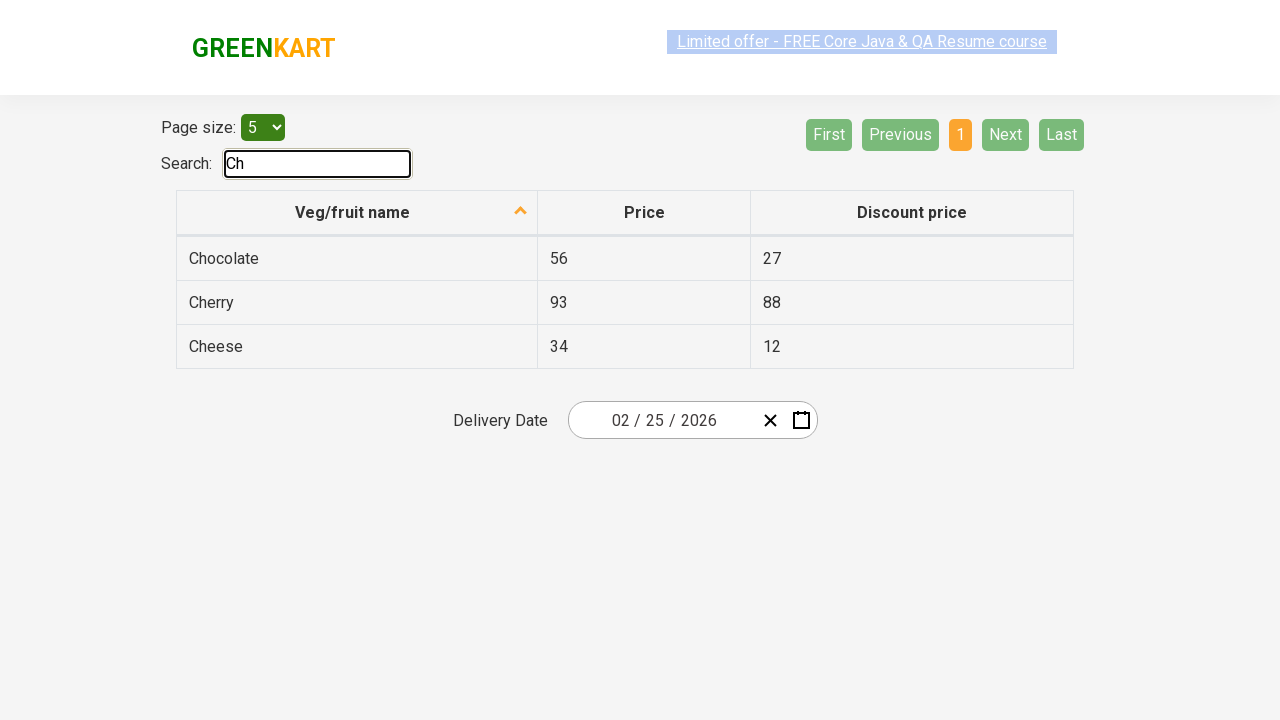